Navigates to the DemoQA buttons test page

Starting URL: https://demoqa.com/buttons

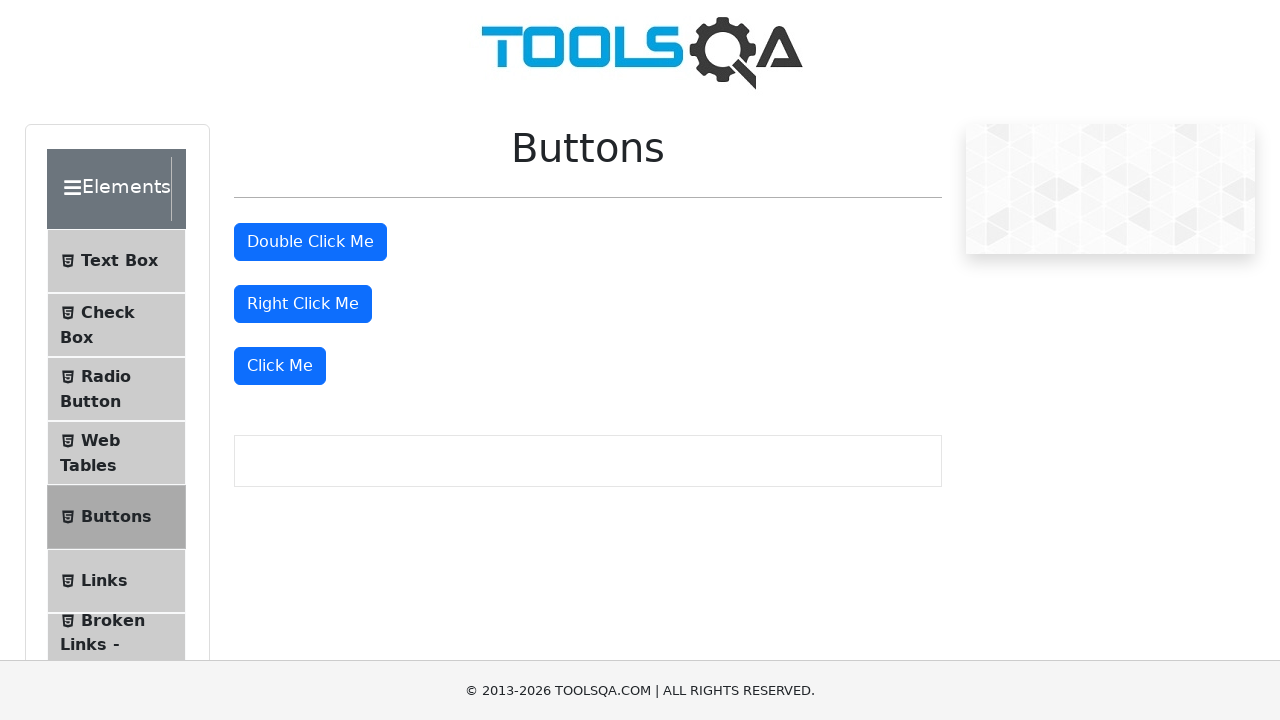

Navigated to DemoQA buttons test page
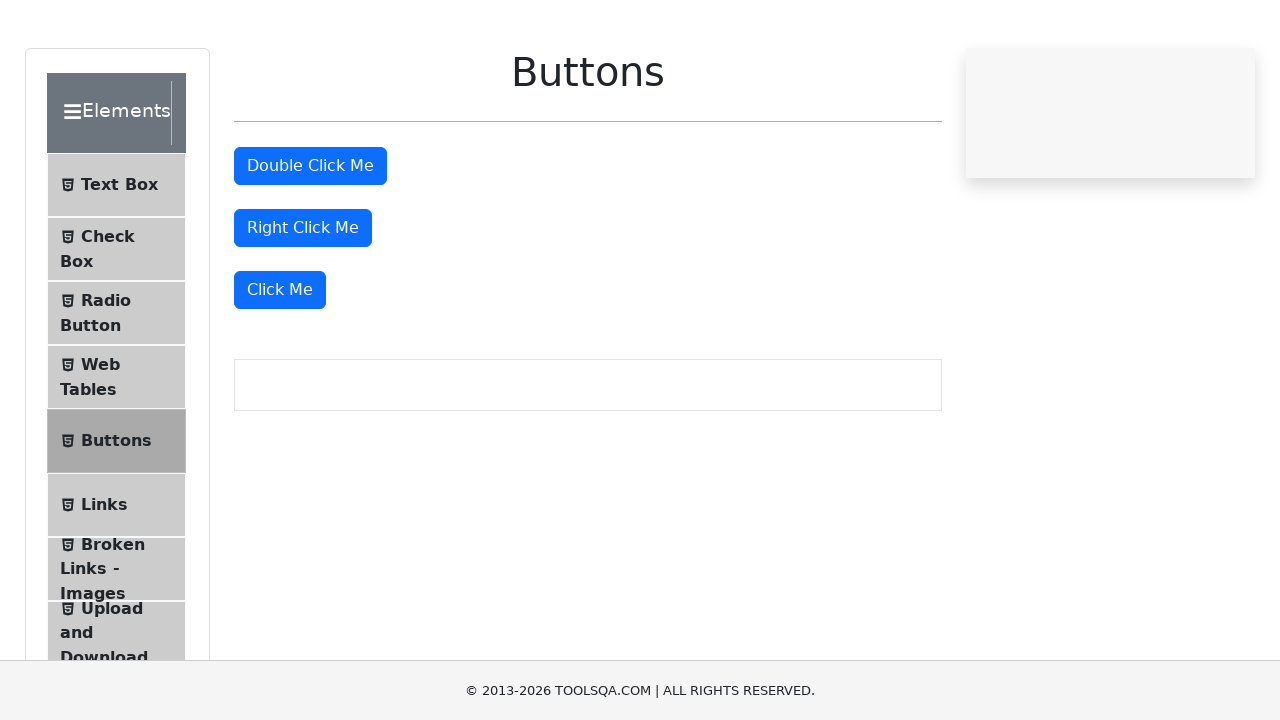

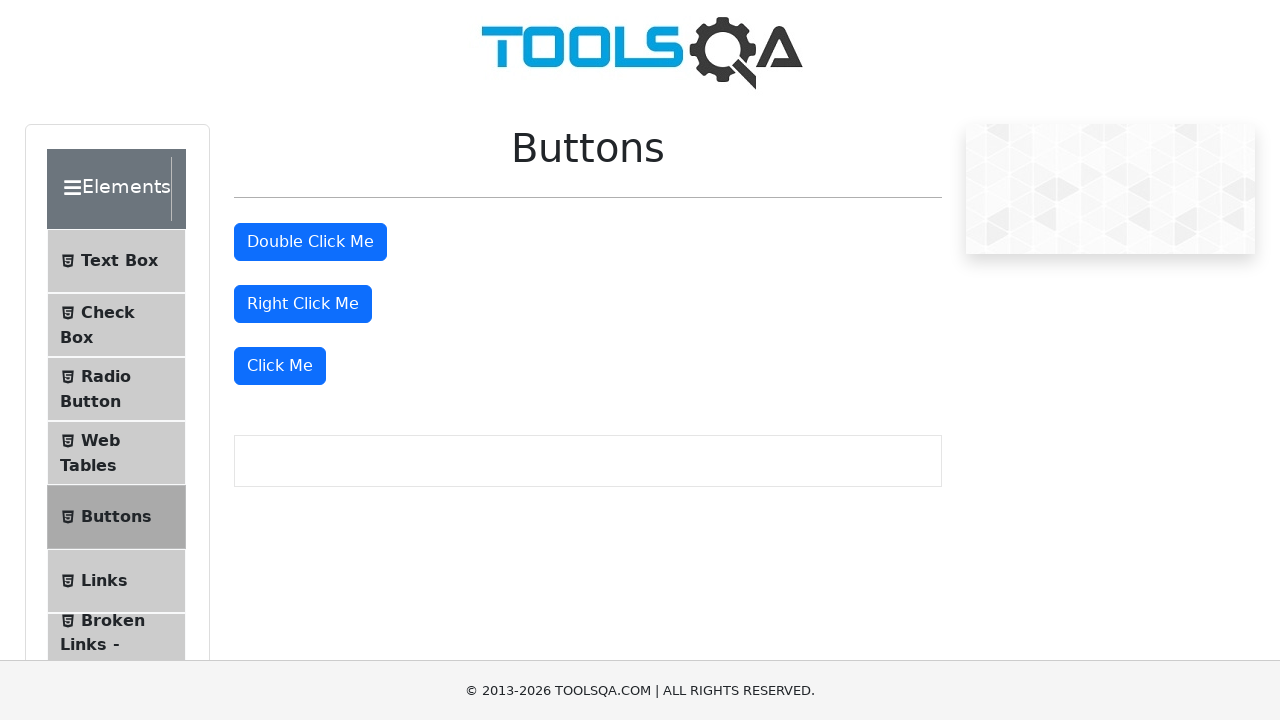